Tests the Register button functionality on the login page by clicking it to navigate to the registration form

Starting URL: https://b2c.passport.rt.ru/auth/realms/b2c/protocol/openid-connect/auth?client_id=account_b2c&redirect_uri=https://b2c.passport.rt.ru/account_b2c/login&response_type=code&scope=openid&state=149e4875-32e6-491e-bccb-1e01cb086a56&theme&auth_type

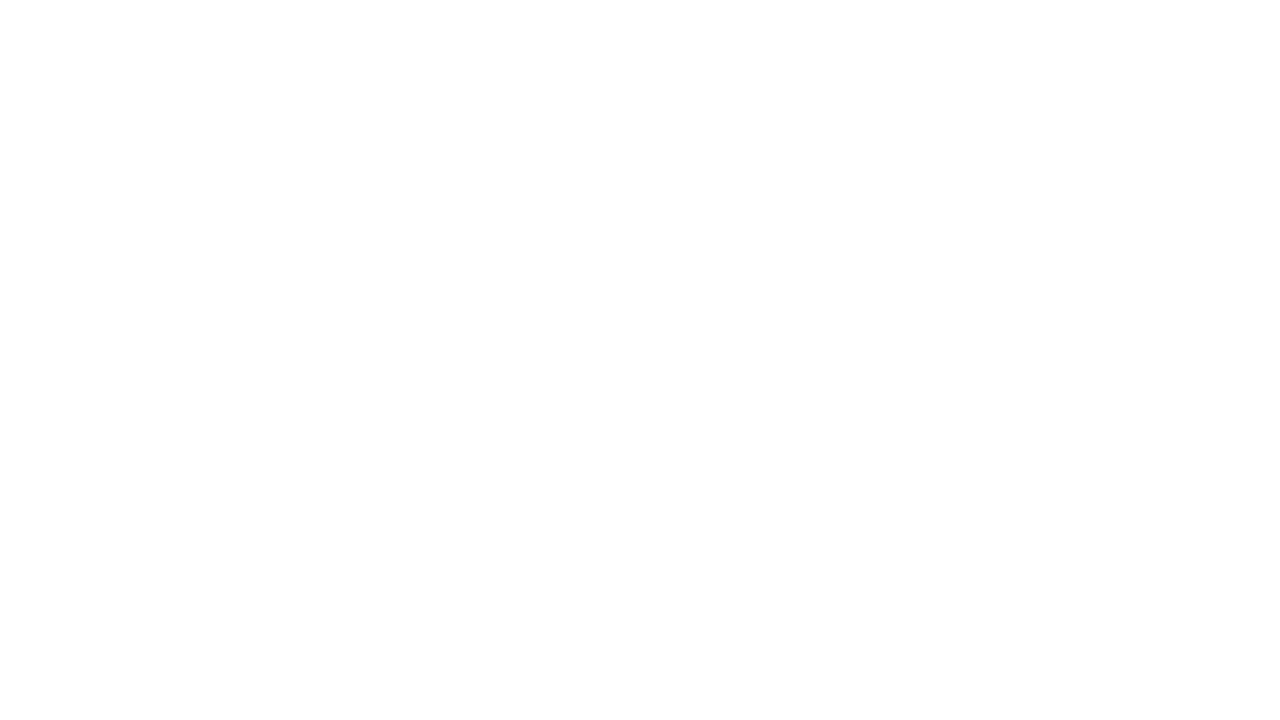

Clicked the Register button to navigate to registration form at (1010, 656) on #kc-register
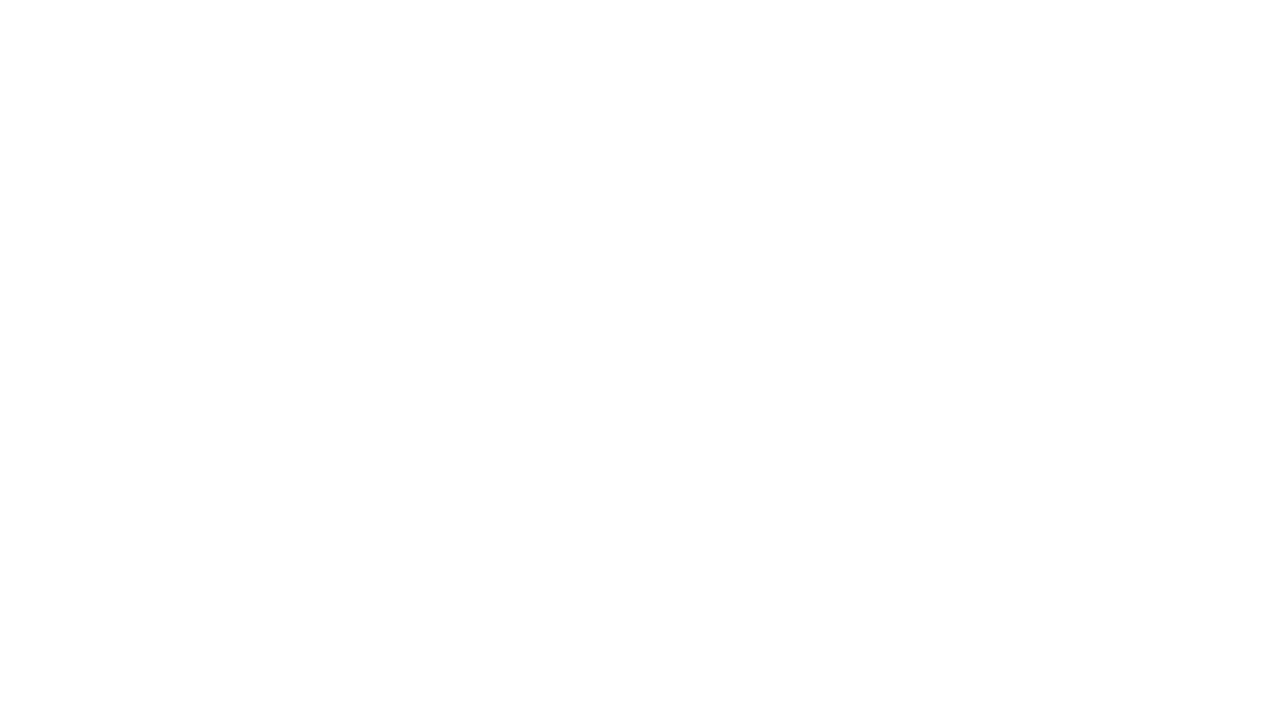

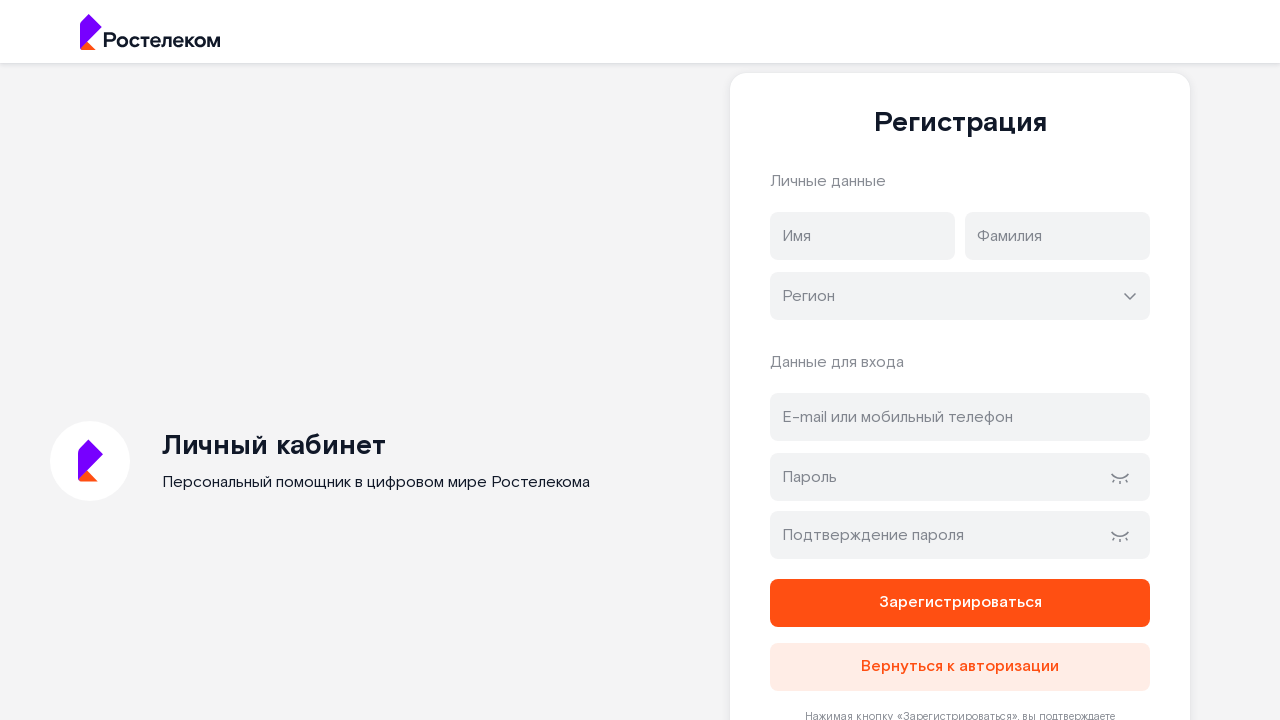